Tests filling an overlapped input field

Starting URL: http://www.uitestingplayground.com/overlapped

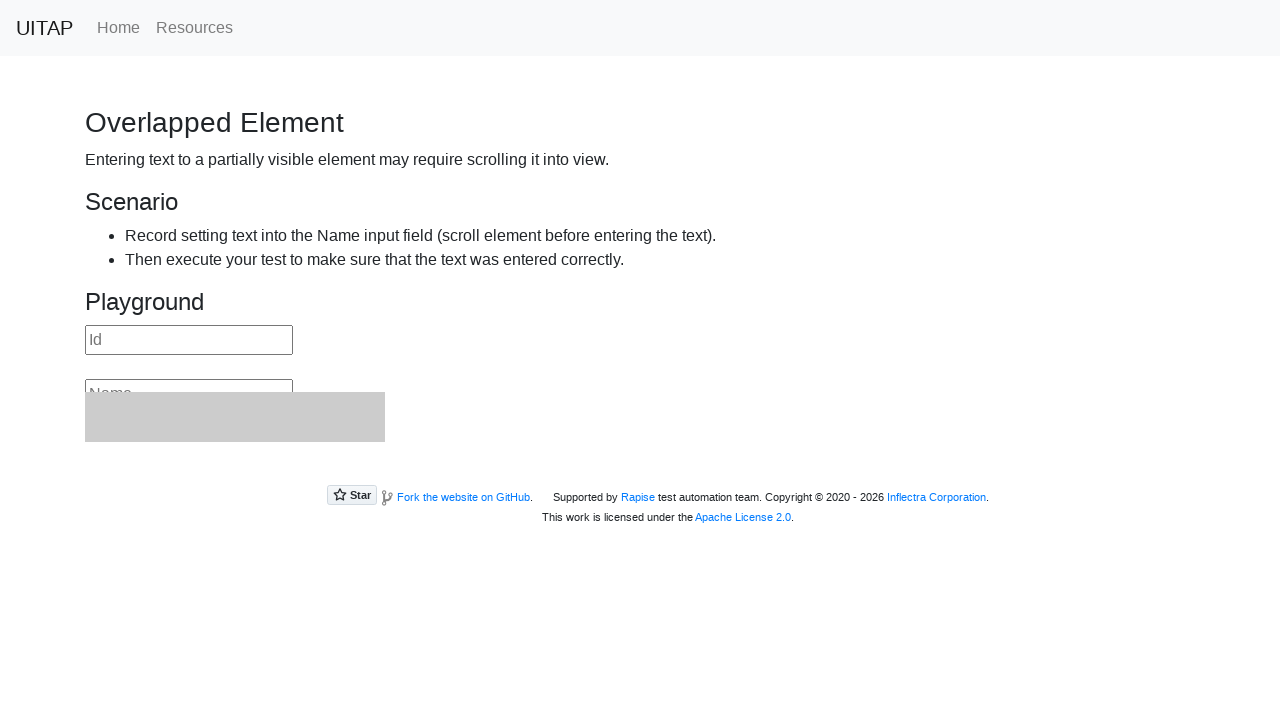

Filled overlapped name input field with 'Name' on #name
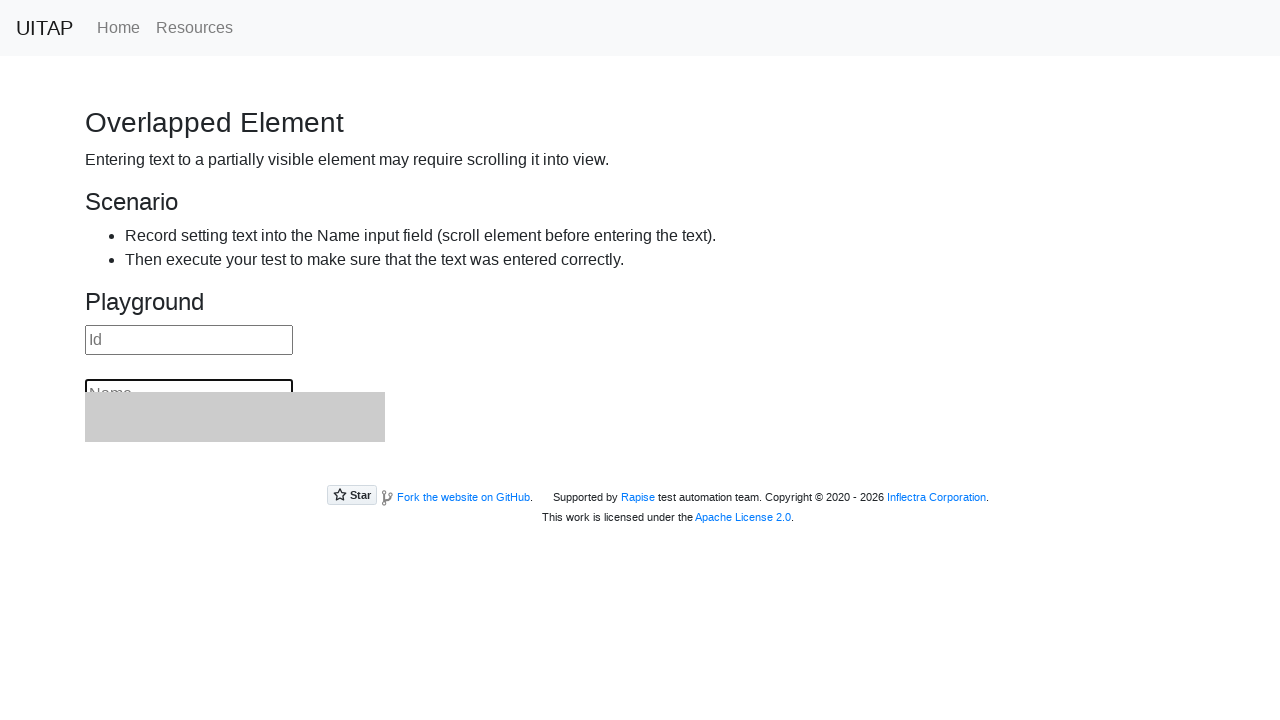

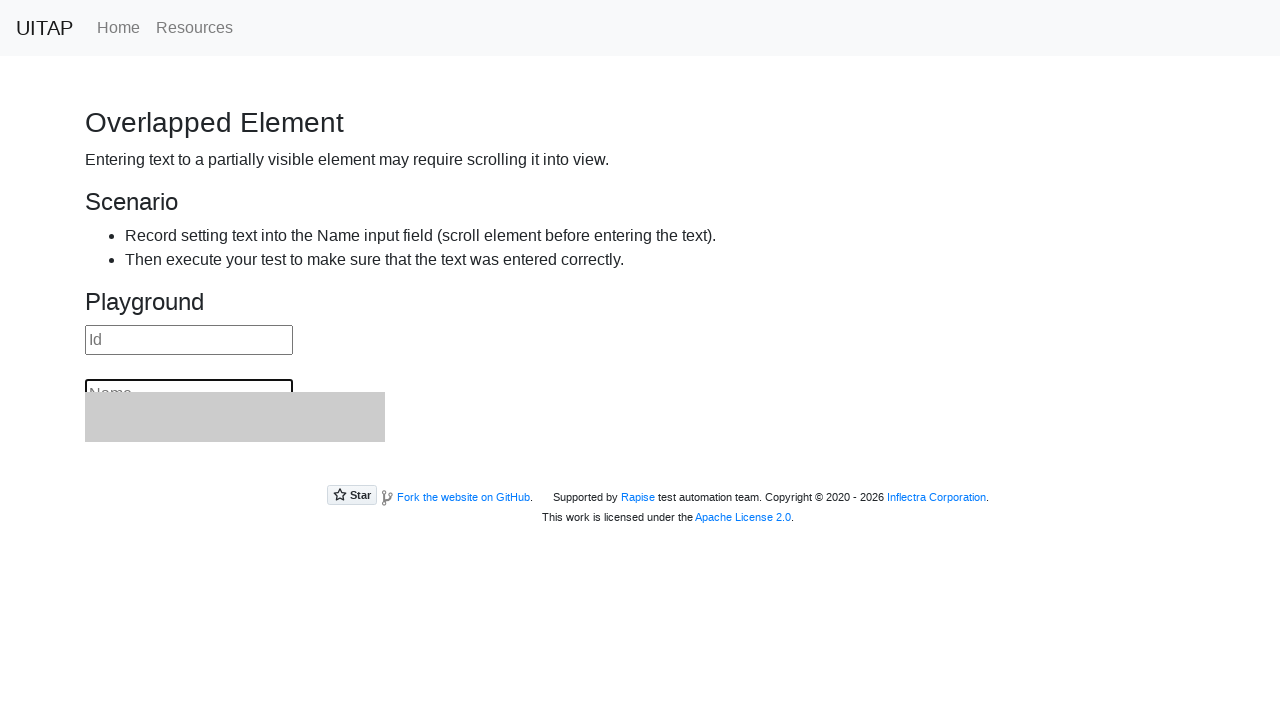